Tests Vue.js dropdown component by selecting "Second Option" from the dropdown menu.

Starting URL: https://mikerodham.github.io/vue-dropdowns/

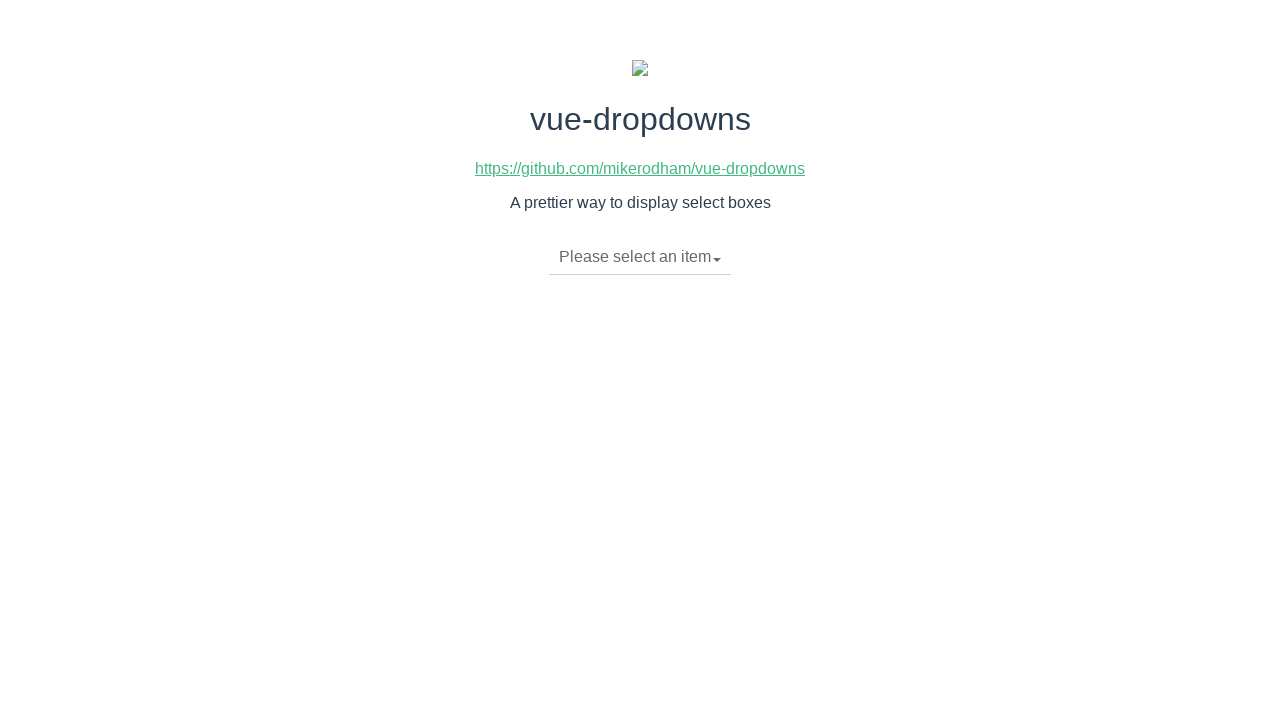

Clicked caret to expand Vue.js dropdown menu at (717, 260) on span.caret
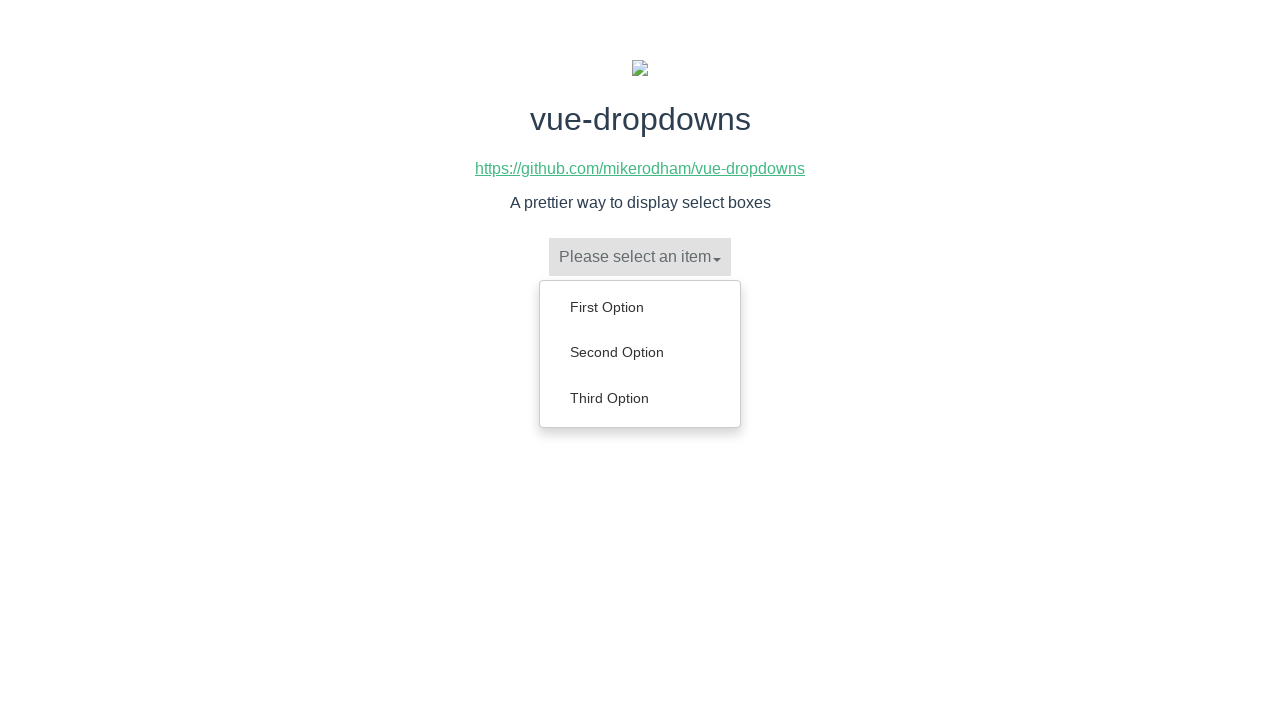

Dropdown options loaded and became visible
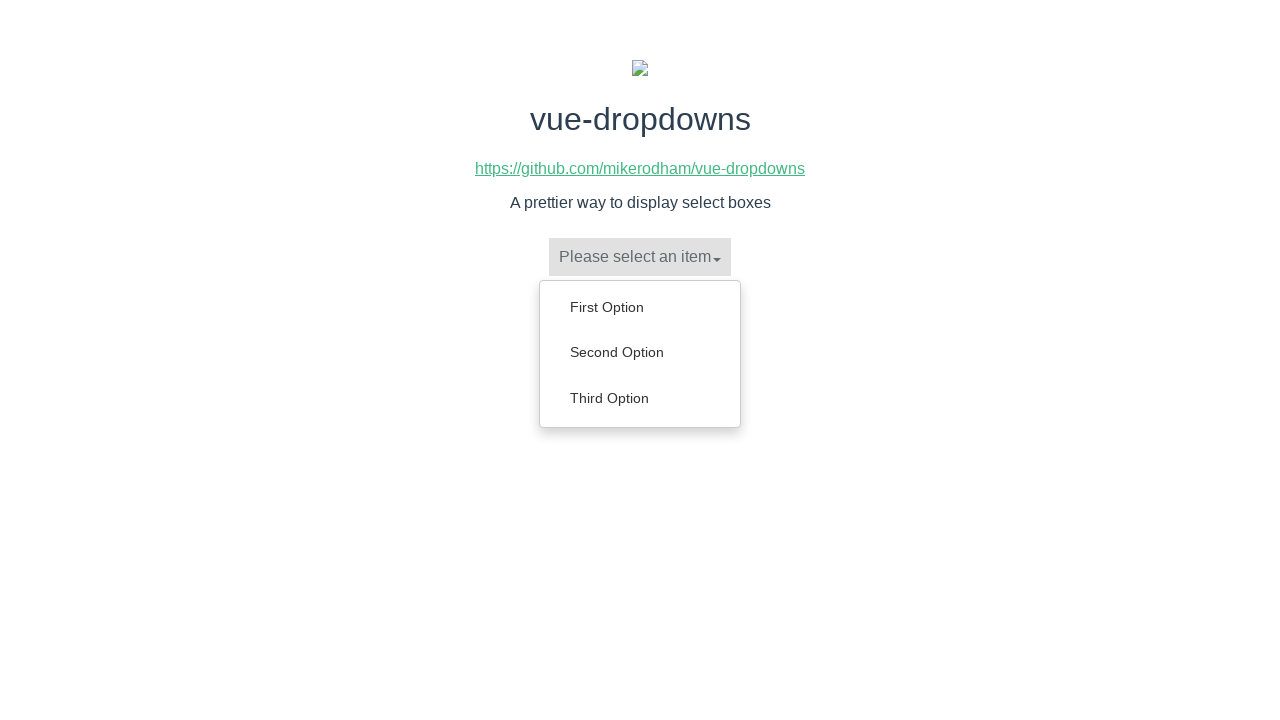

Clicked 'Second Option' from dropdown menu at (640, 352) on li a:has-text('Second Option')
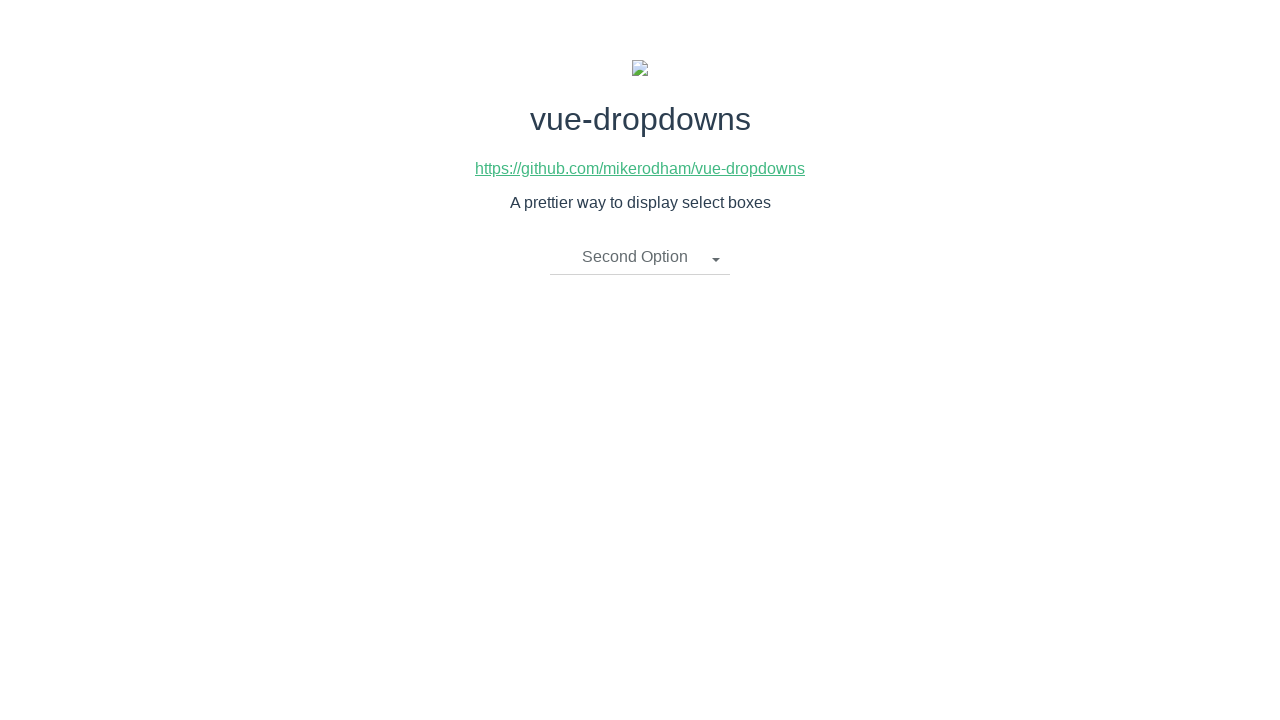

Verified 'Second Option' was selected in the dropdown
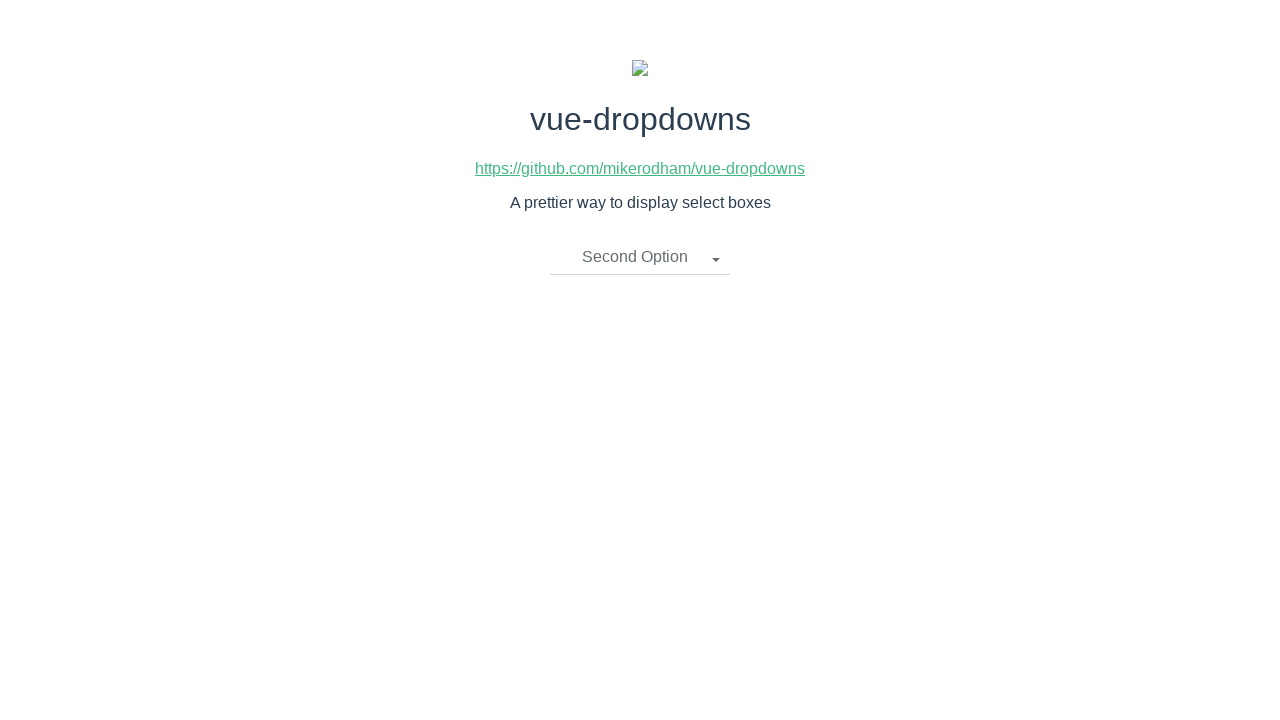

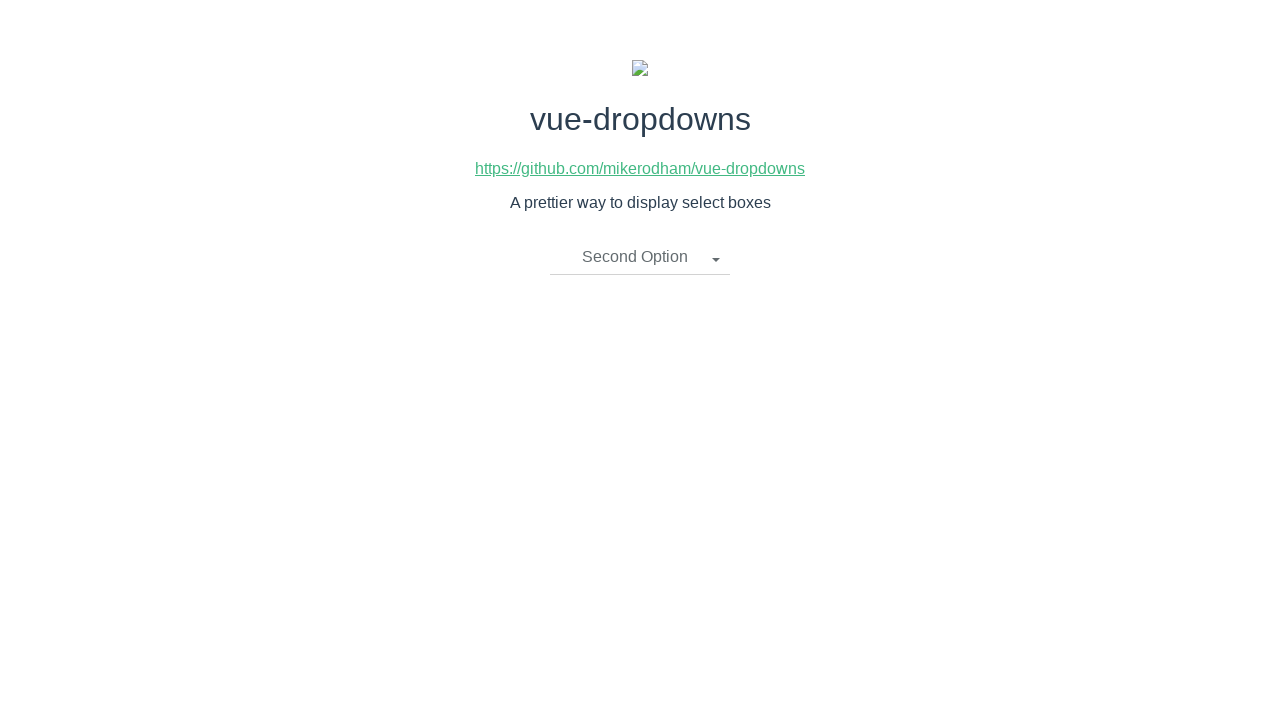